Opens the OTUS (Russian online education platform) homepage and verifies the page loads

Starting URL: https://otus.ru/

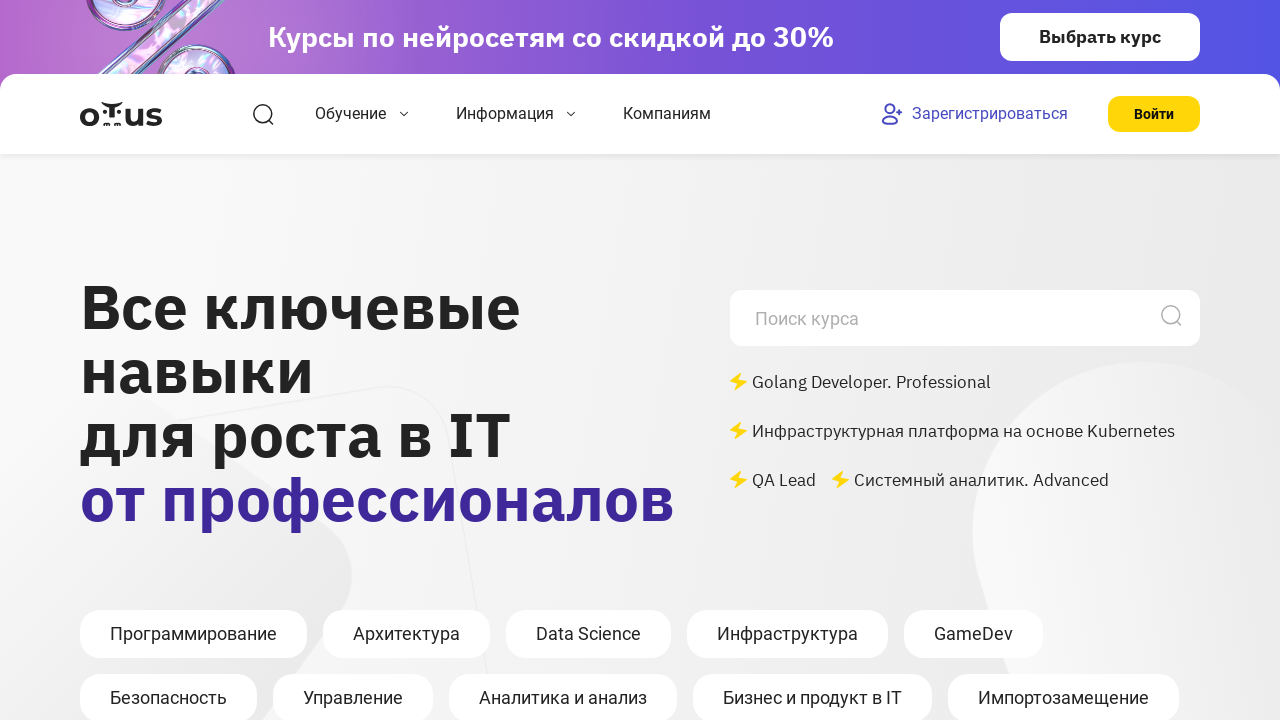

Waited for page DOM to be fully loaded
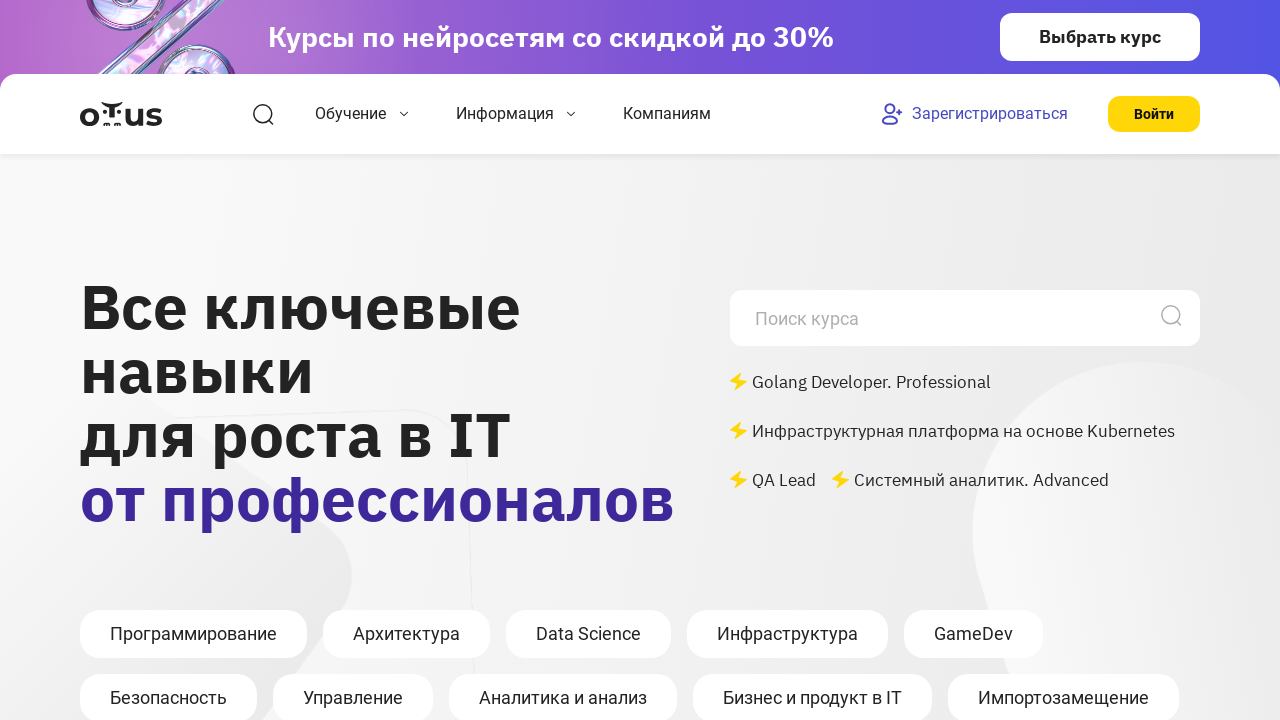

Verified main page body content is present
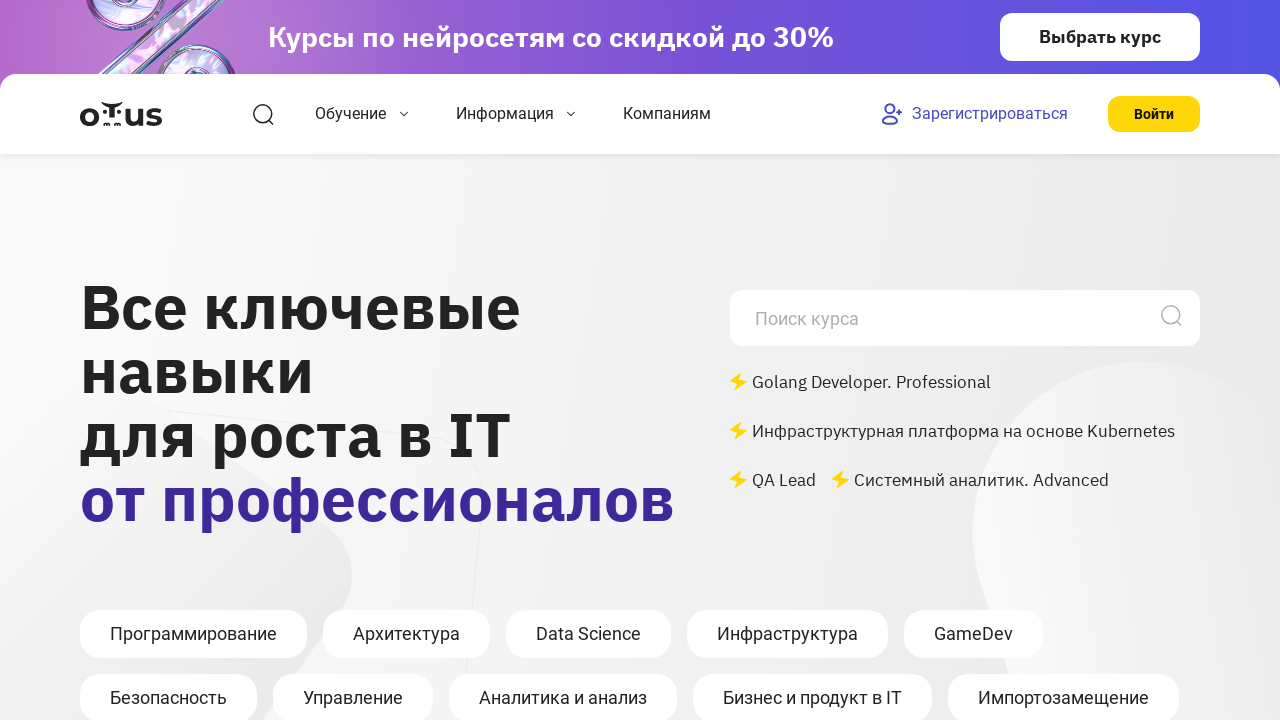

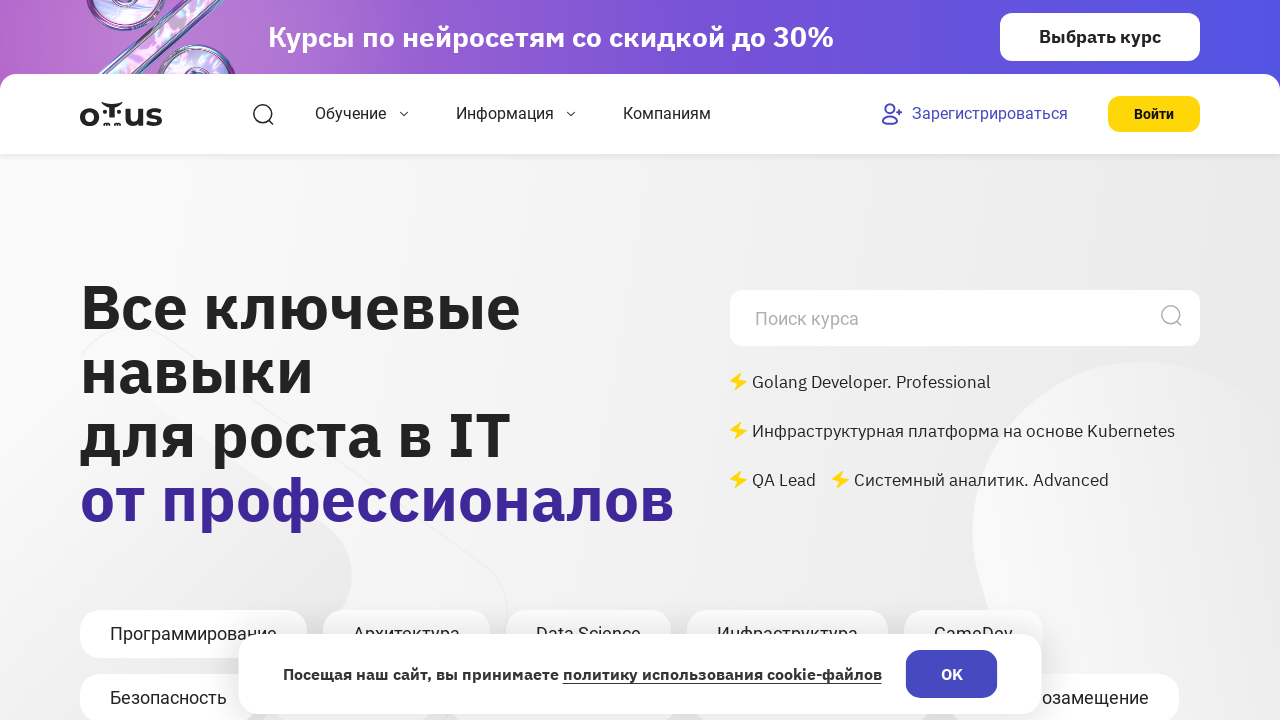